Navigates to Paytm recharge page and clicks on a radio button or label element in the recharge form

Starting URL: https://paytm.com/recharge

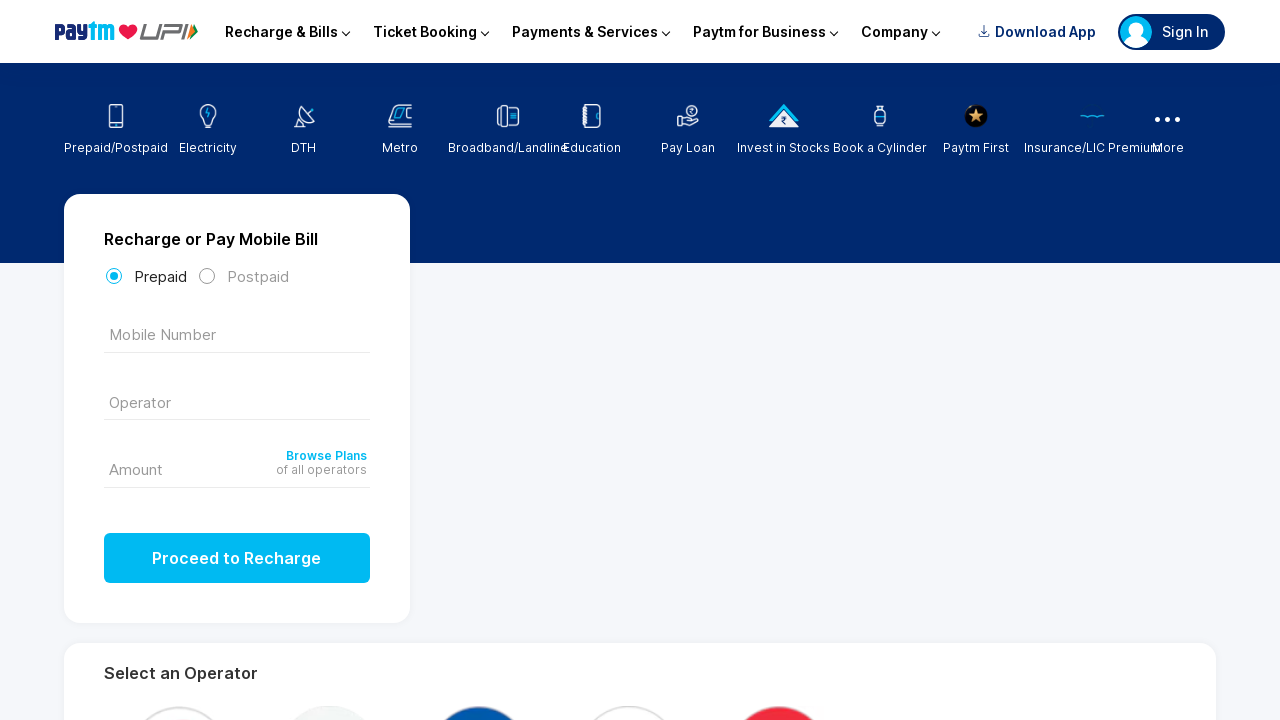

Navigated to Paytm recharge page
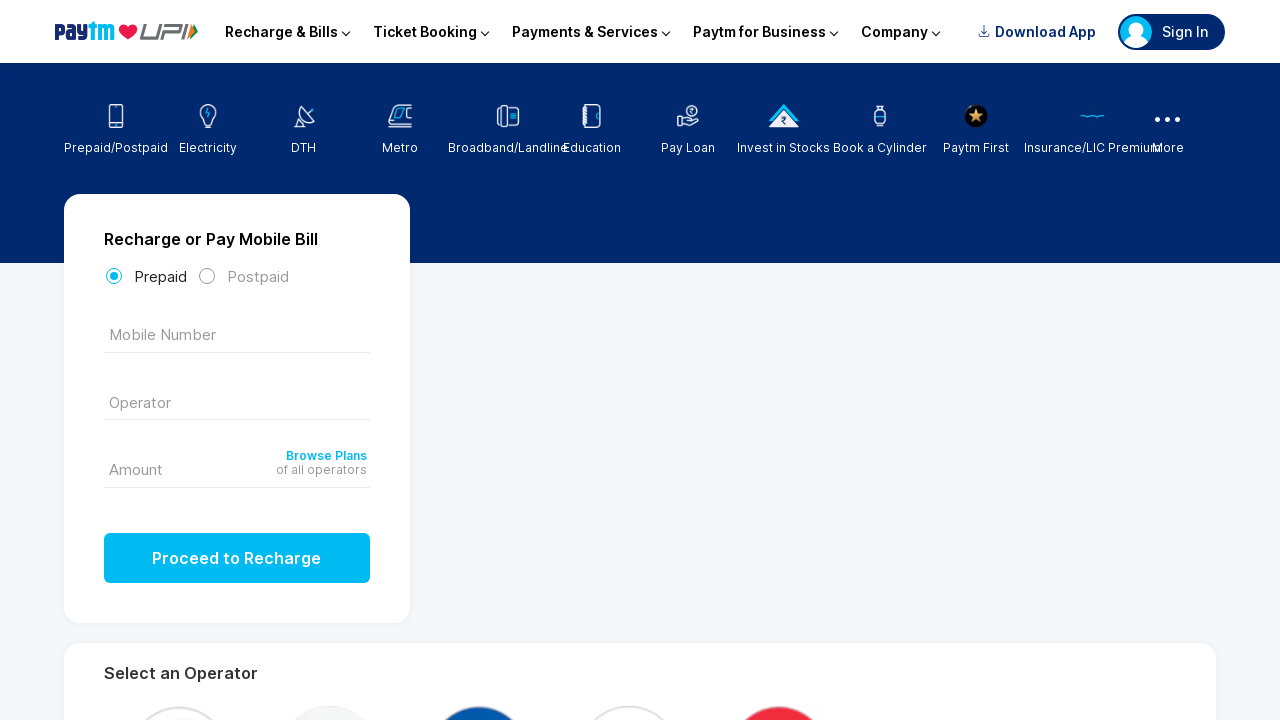

Clicked on radio button or label element in the recharge form at (243, 276) on xpath=//*[@id="app"]/div/div[4]/div[1]/div/div/div[2]/div[1]/div[2]/label
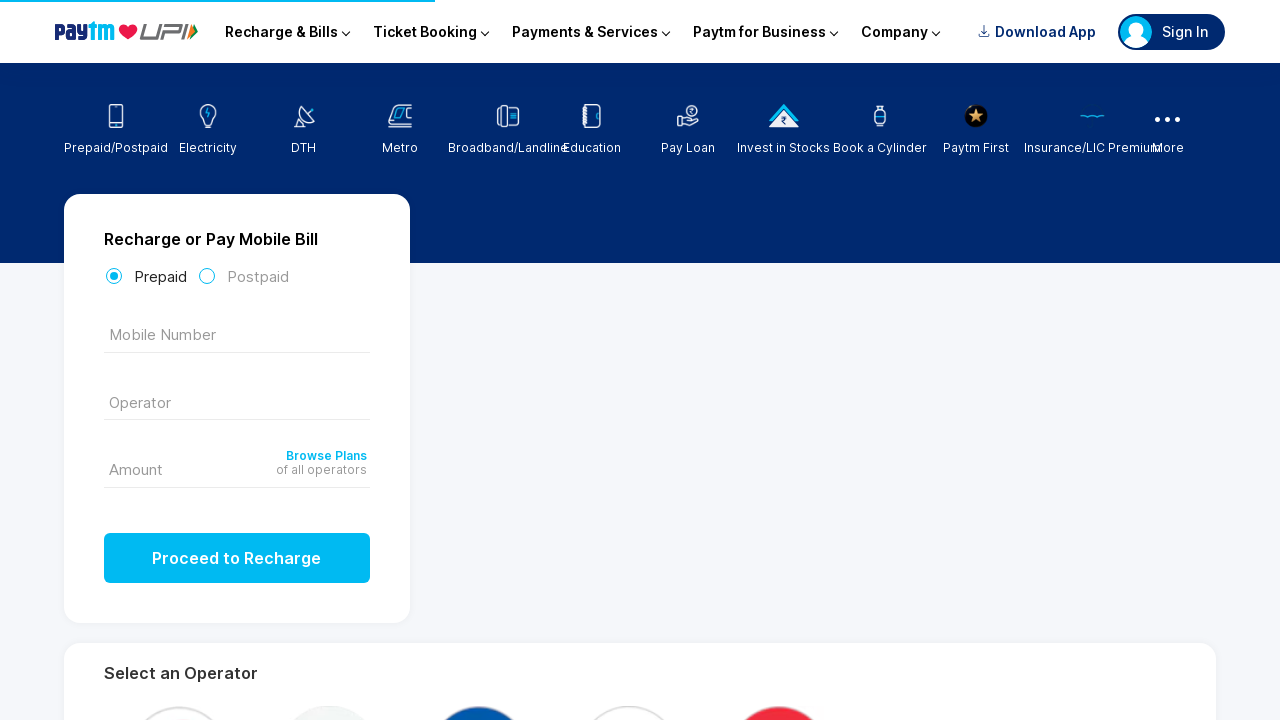

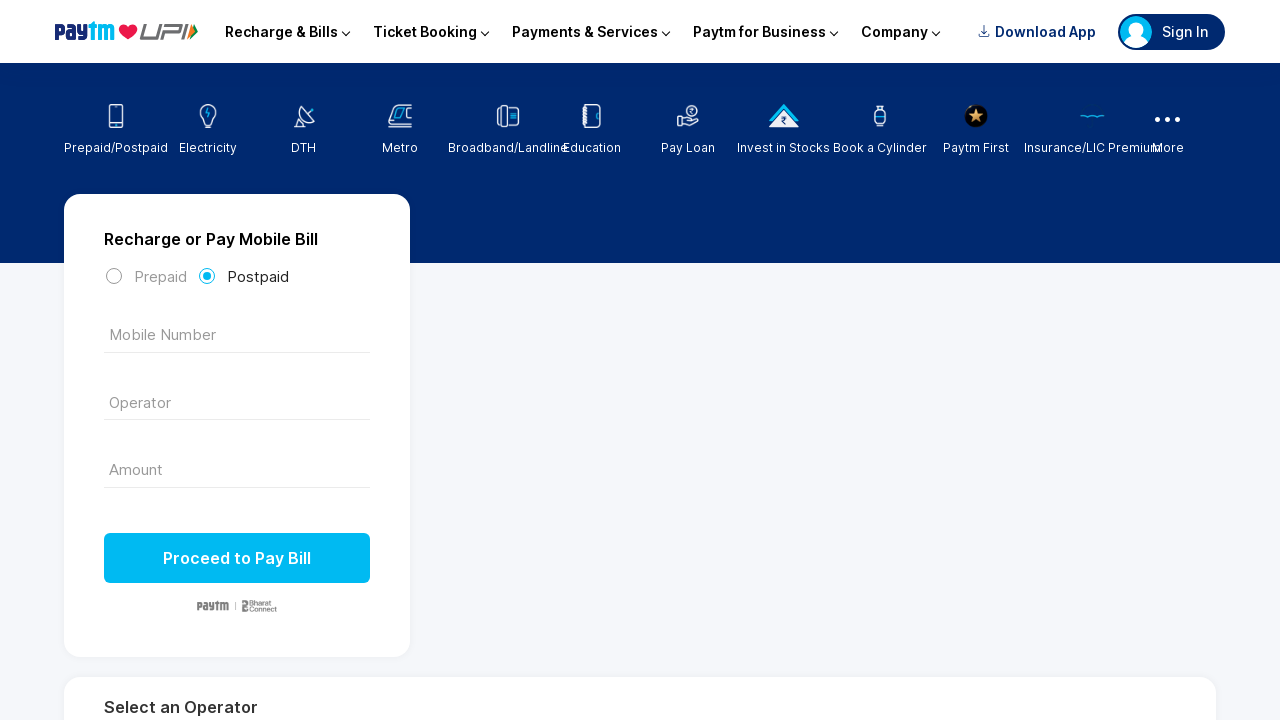